Tests context menu functionality by right-clicking on a designated area, handling the alert, then clicking a link and verifying content in a new window

Starting URL: https://the-internet.herokuapp.com/context_menu

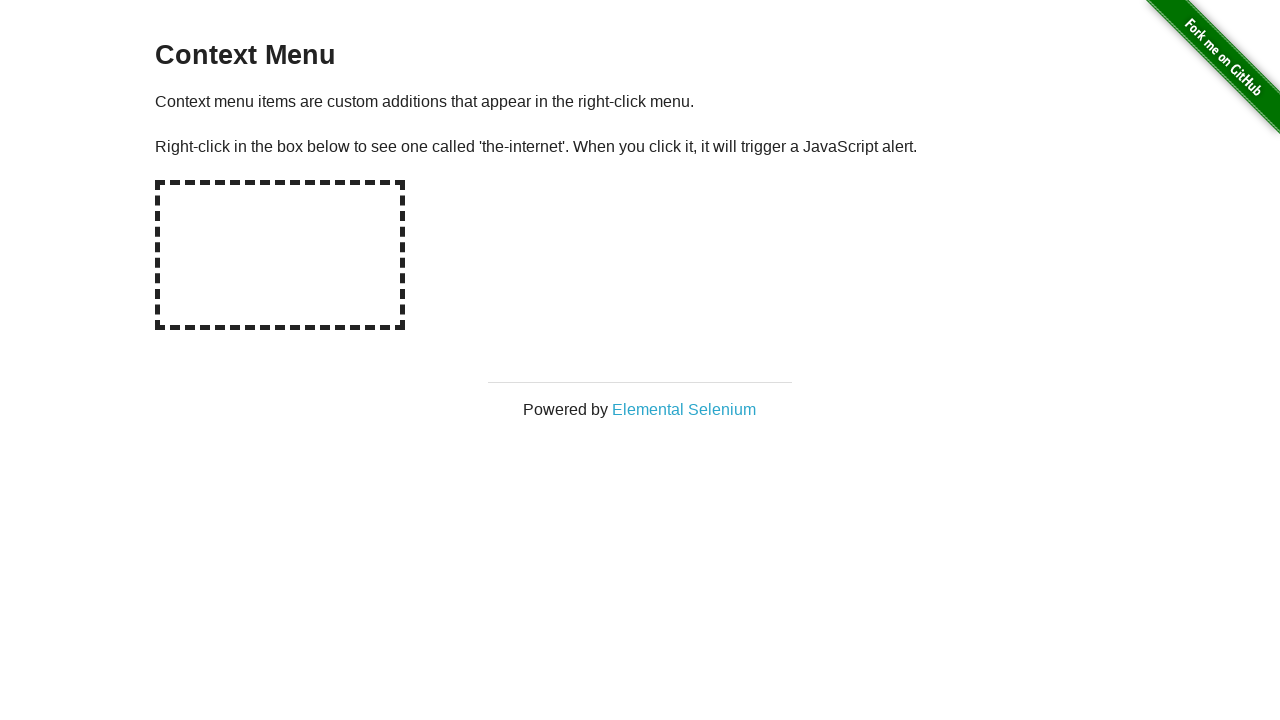

Located the context menu area (div#hot-spot)
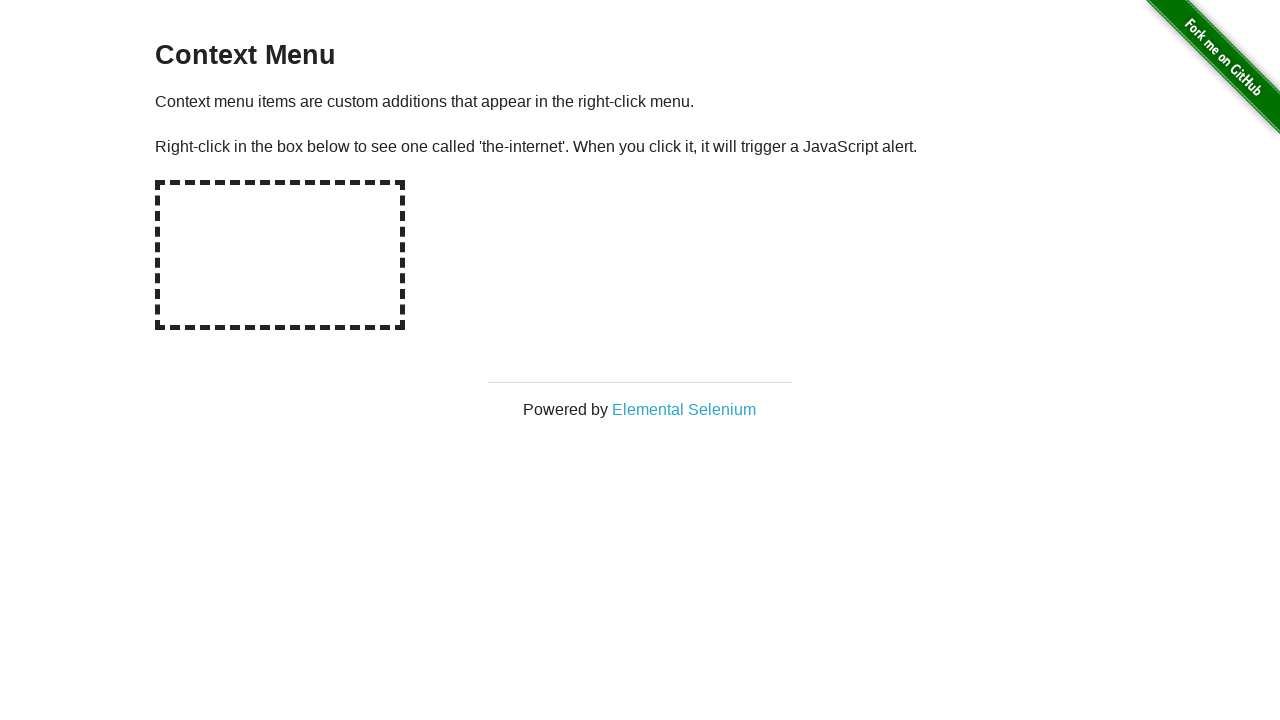

Right-clicked on the context menu area at (280, 255) on div#hot-spot
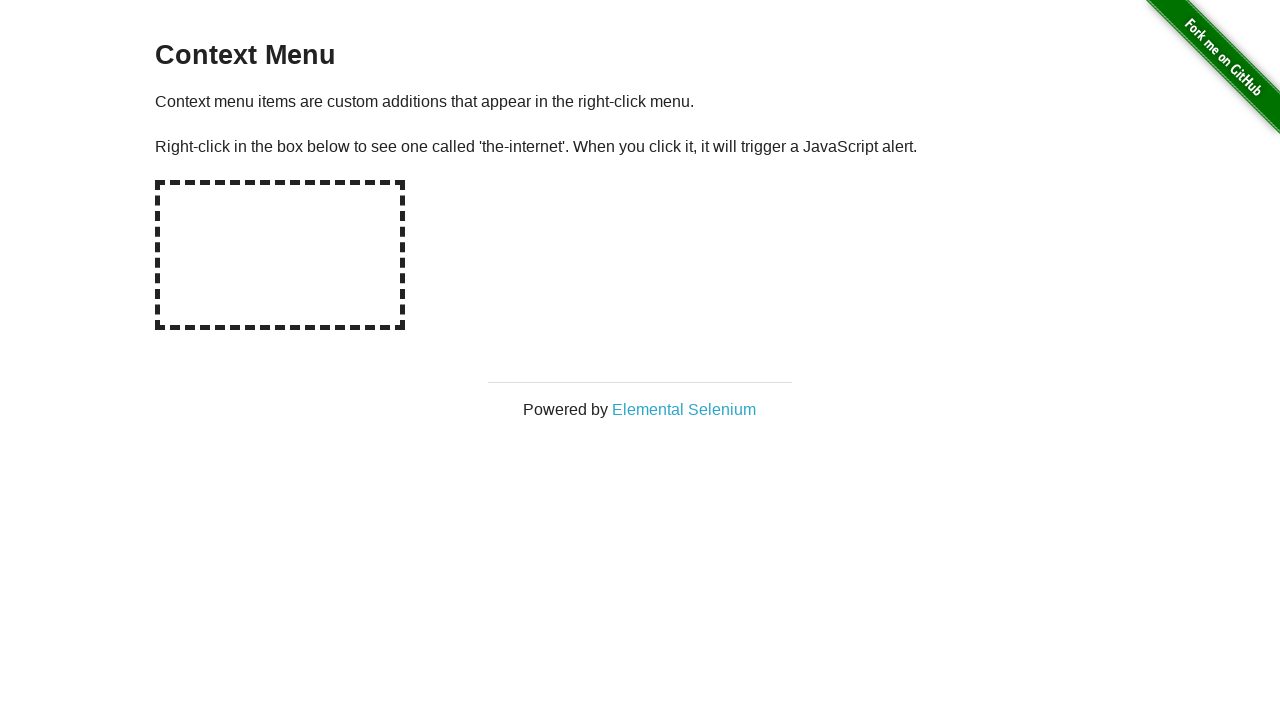

Set up dialog handler to accept alert
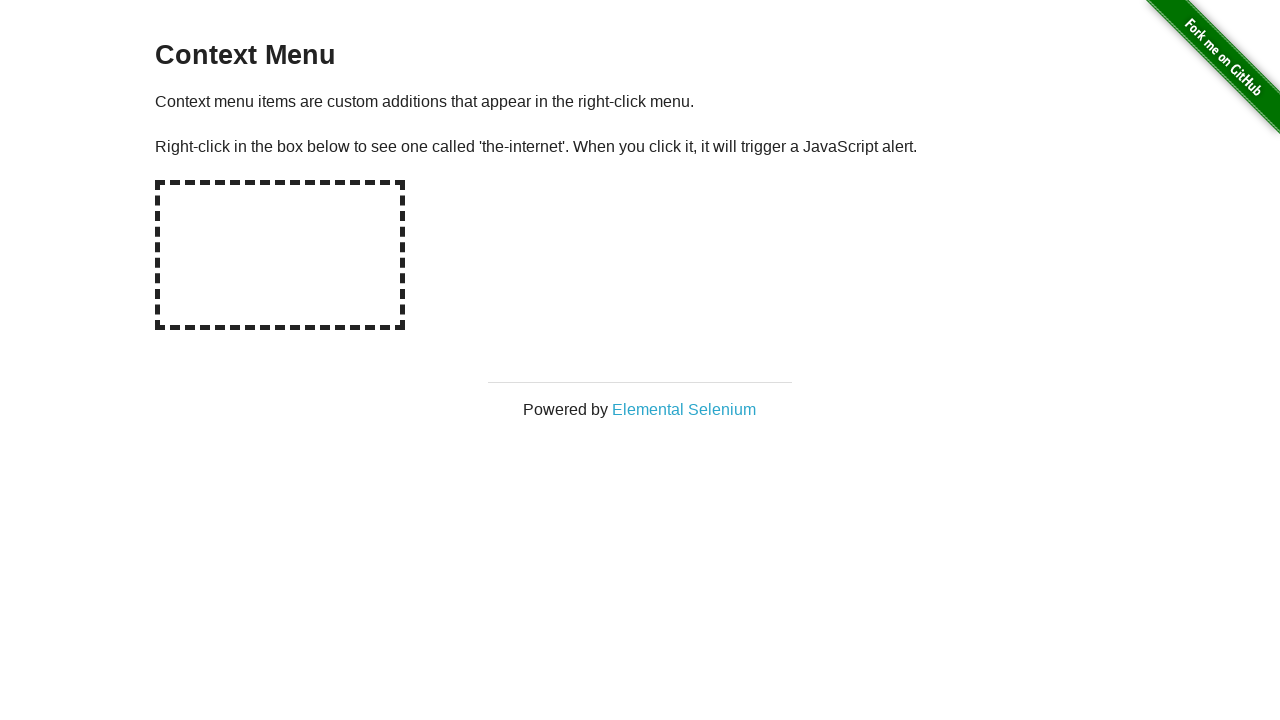

Clicked on 'Elemental Selenium' link at (684, 409) on text='Elemental Selenium'
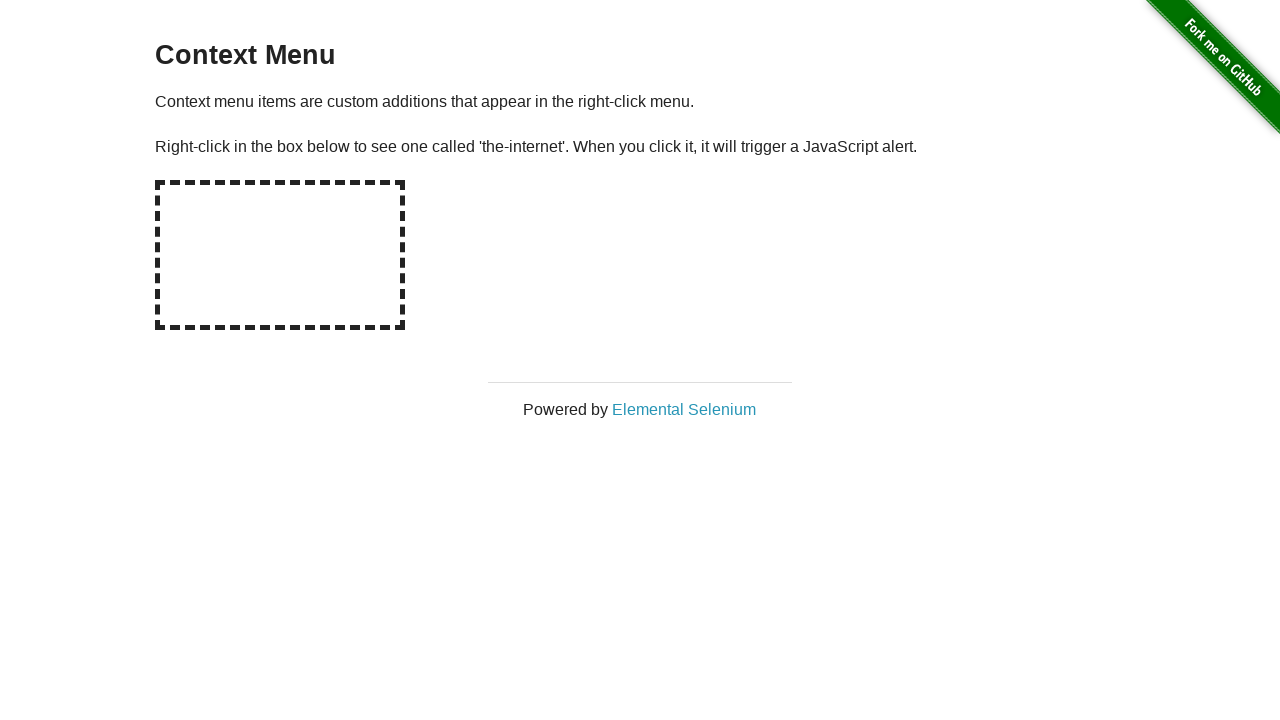

New page opened from link click
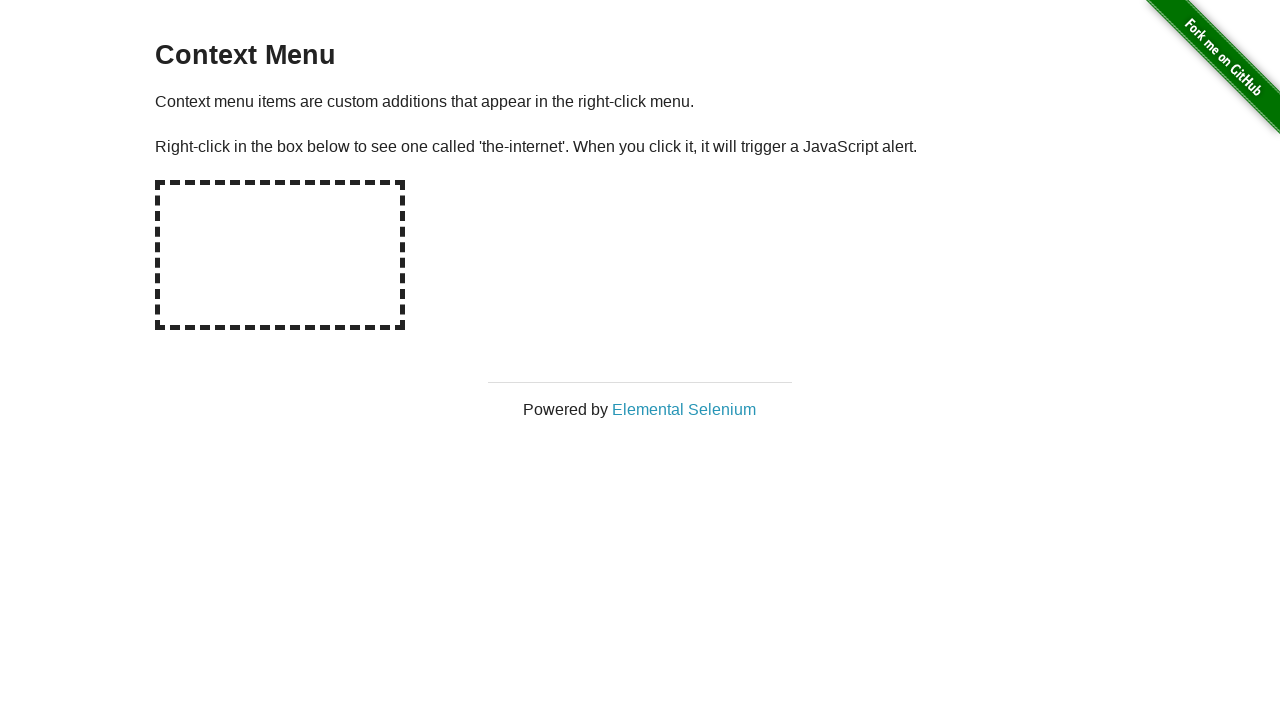

Waited for new page to load completely
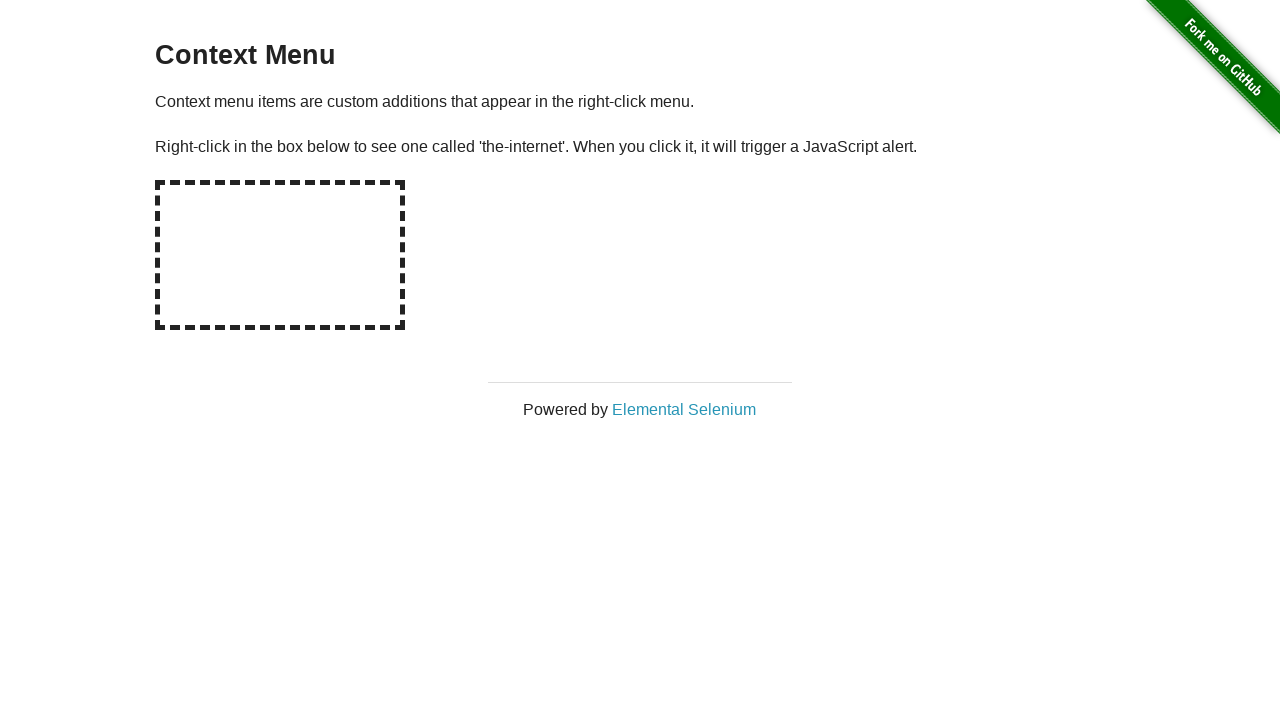

Retrieved h1 text content: 'Elemental Selenium'
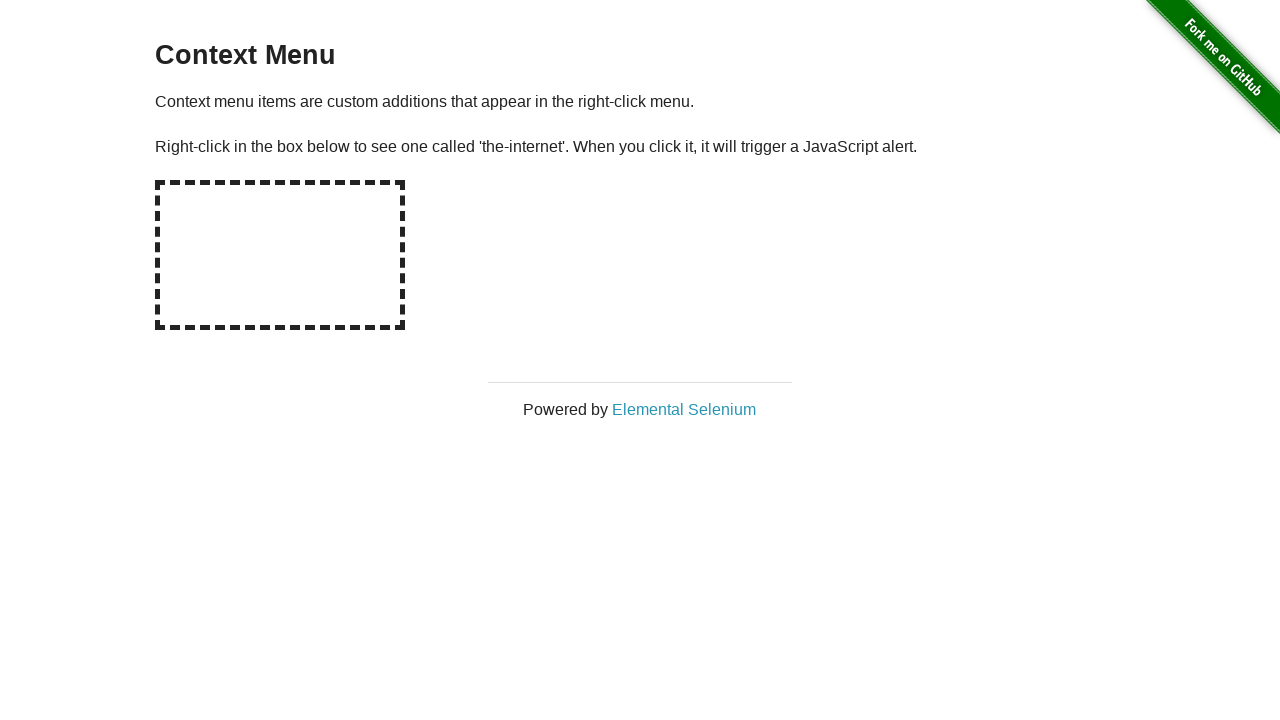

Verified h1 text matches 'Elemental Selenium'
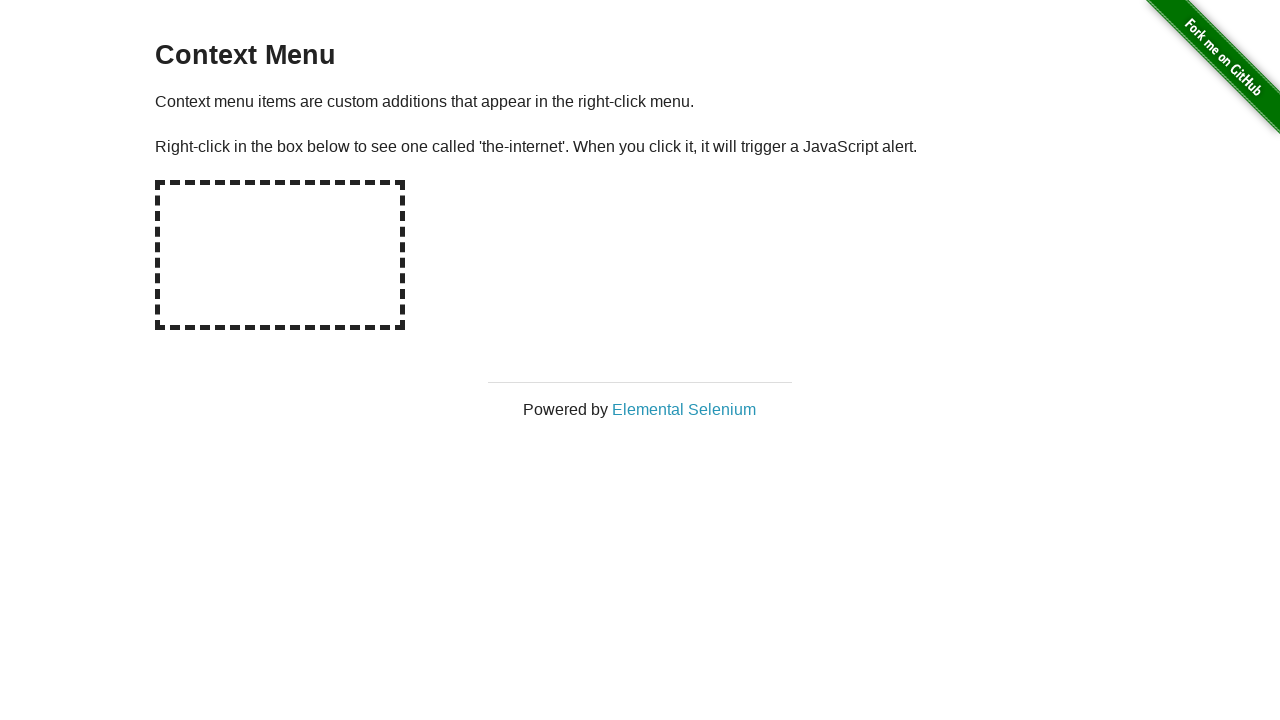

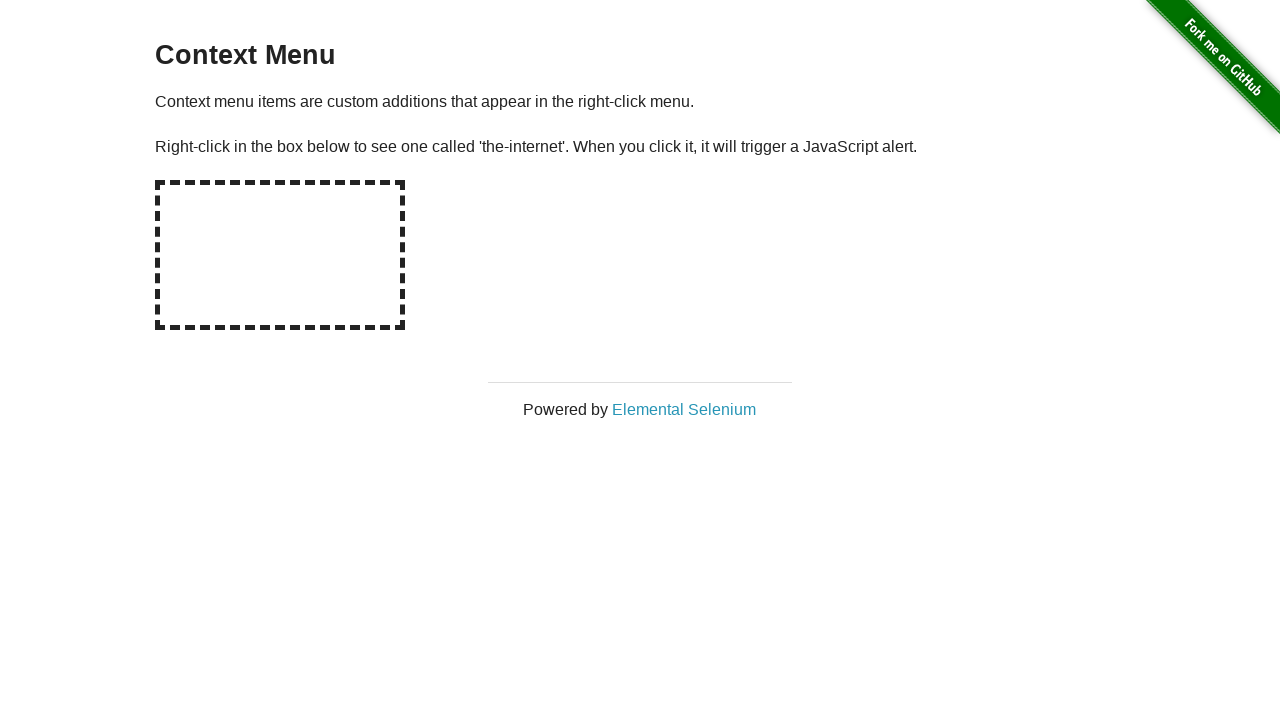